Tests the "Forgotten Password" link functionality on the OpenCart login page by clicking the link to navigate to the password recovery page.

Starting URL: https://naveenautomationlabs.com/opencart/index.php?route=account/login

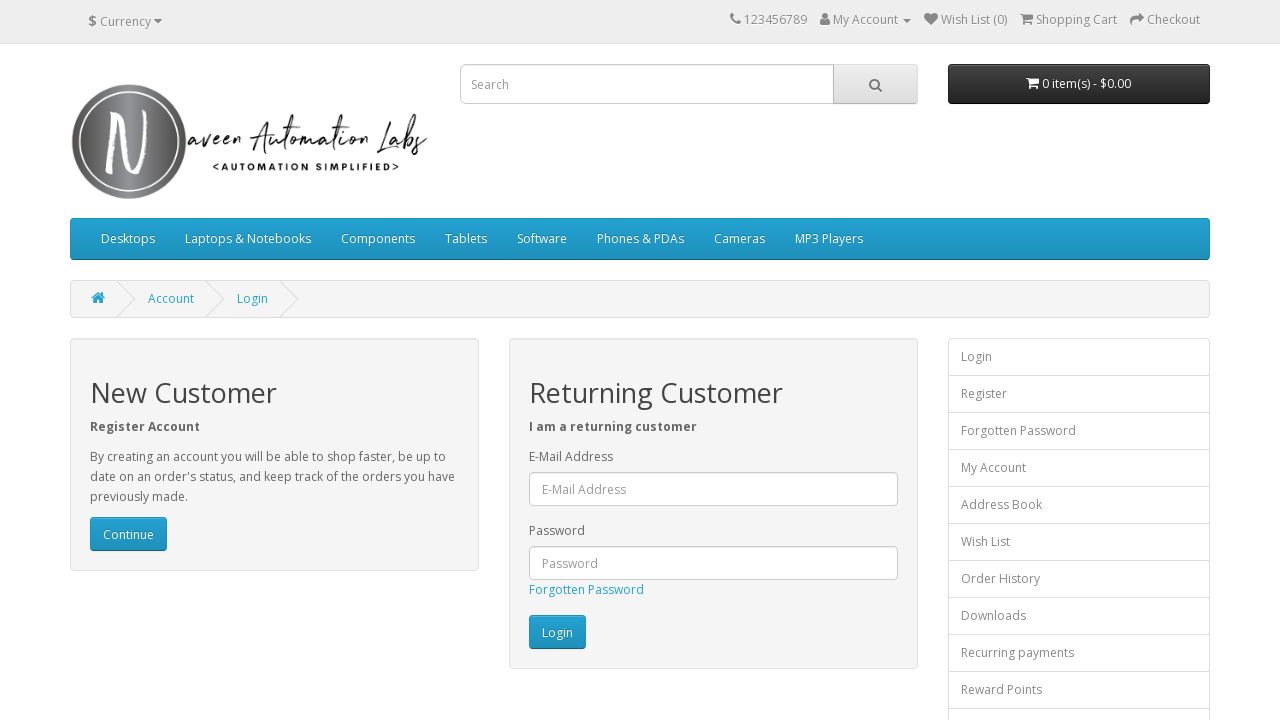

Clicked 'Forgotten Password' link on OpenCart login page at (586, 590) on text=Forgotten Password
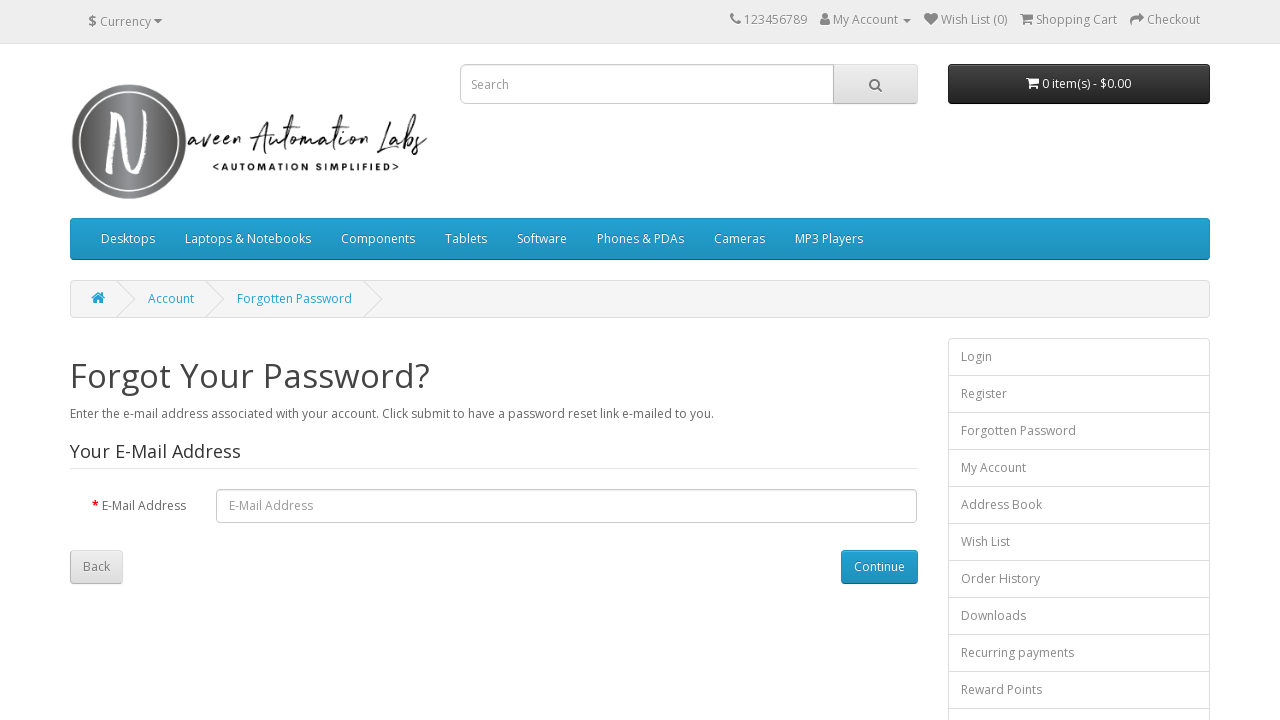

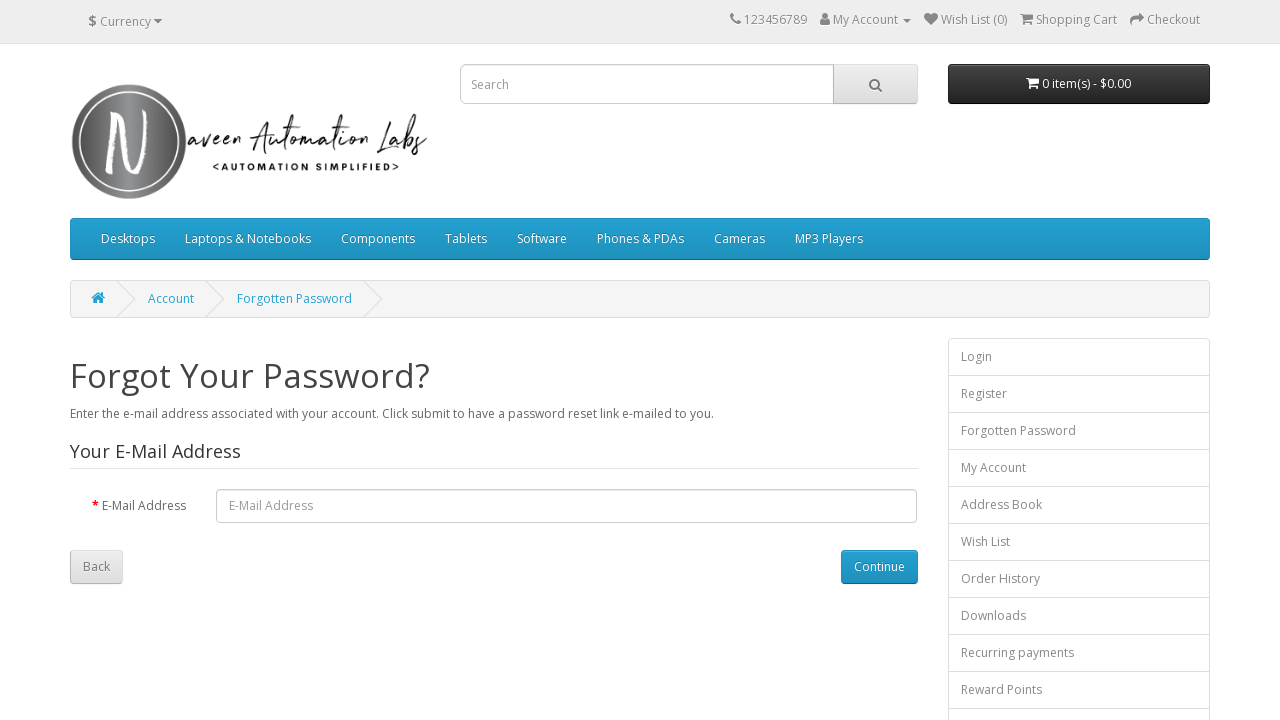